Tests static dropdown selection functionality by selecting options using different methods (index, visible text, and value)

Starting URL: https://rahulshettyacademy.com/dropdownsPractise/

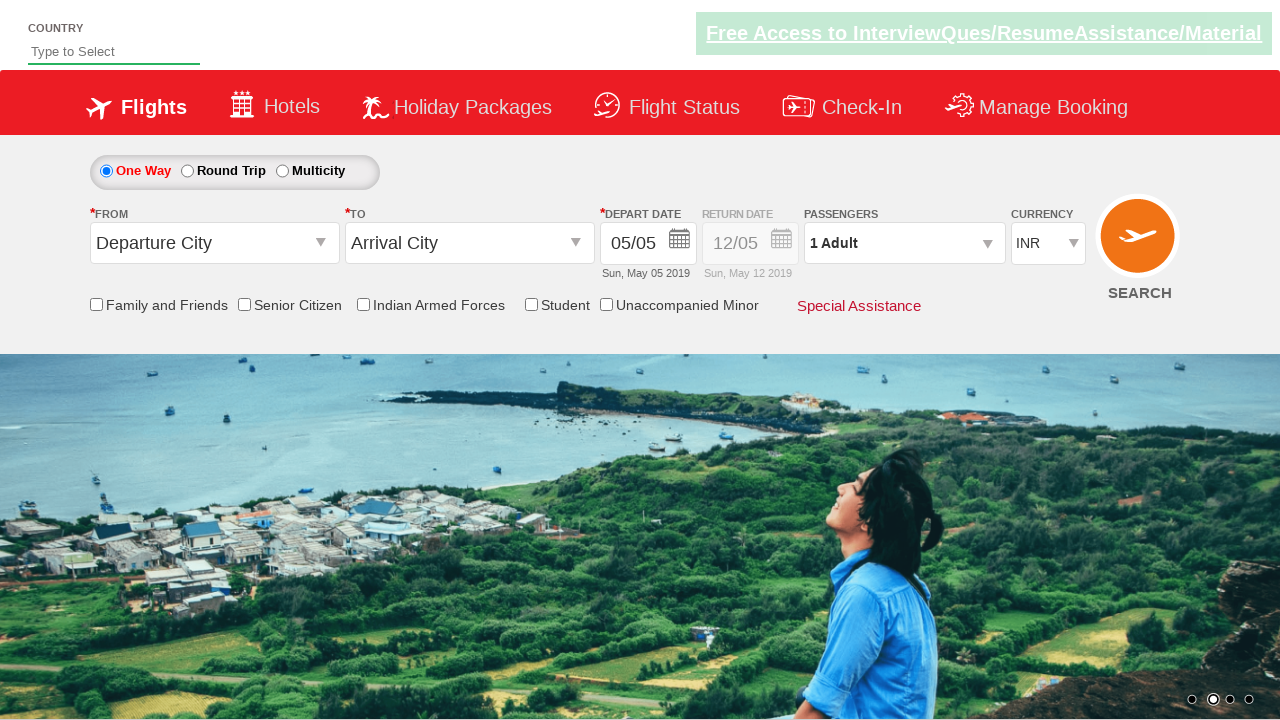

Selected dropdown option by index 3 (4th option) on #ctl00_mainContent_DropDownListCurrency
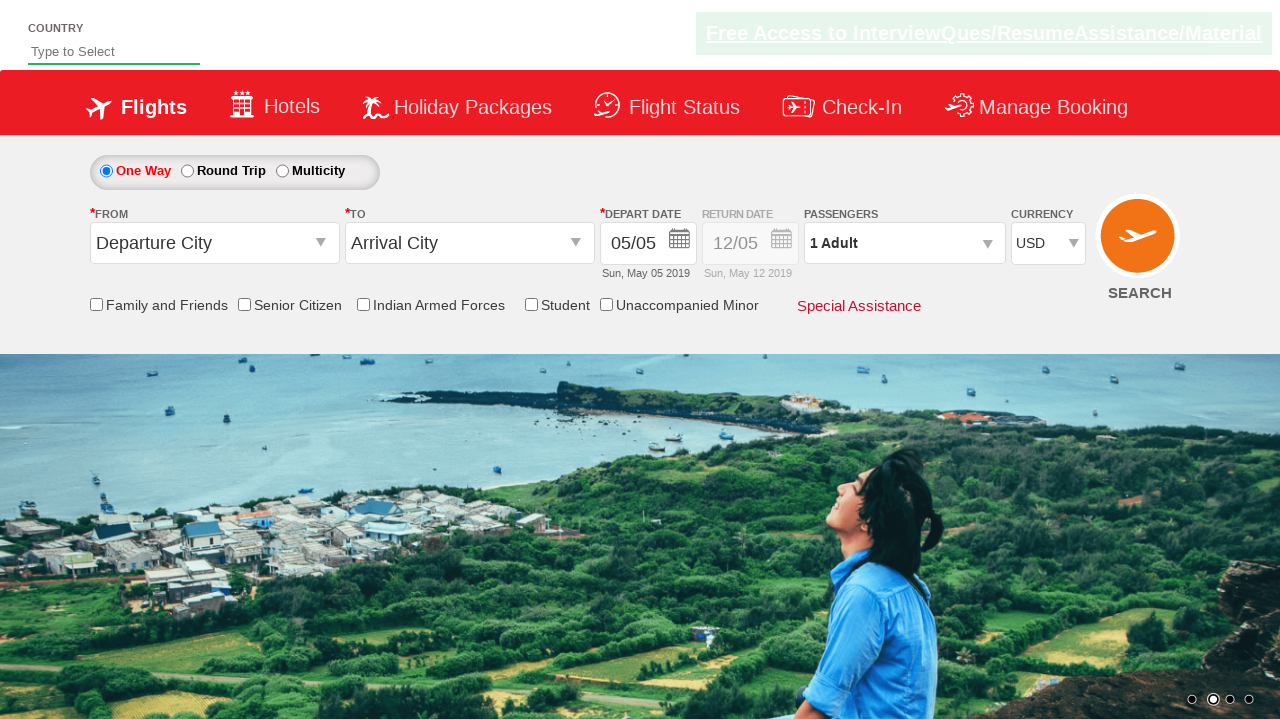

Selected dropdown option by visible text 'AED' on #ctl00_mainContent_DropDownListCurrency
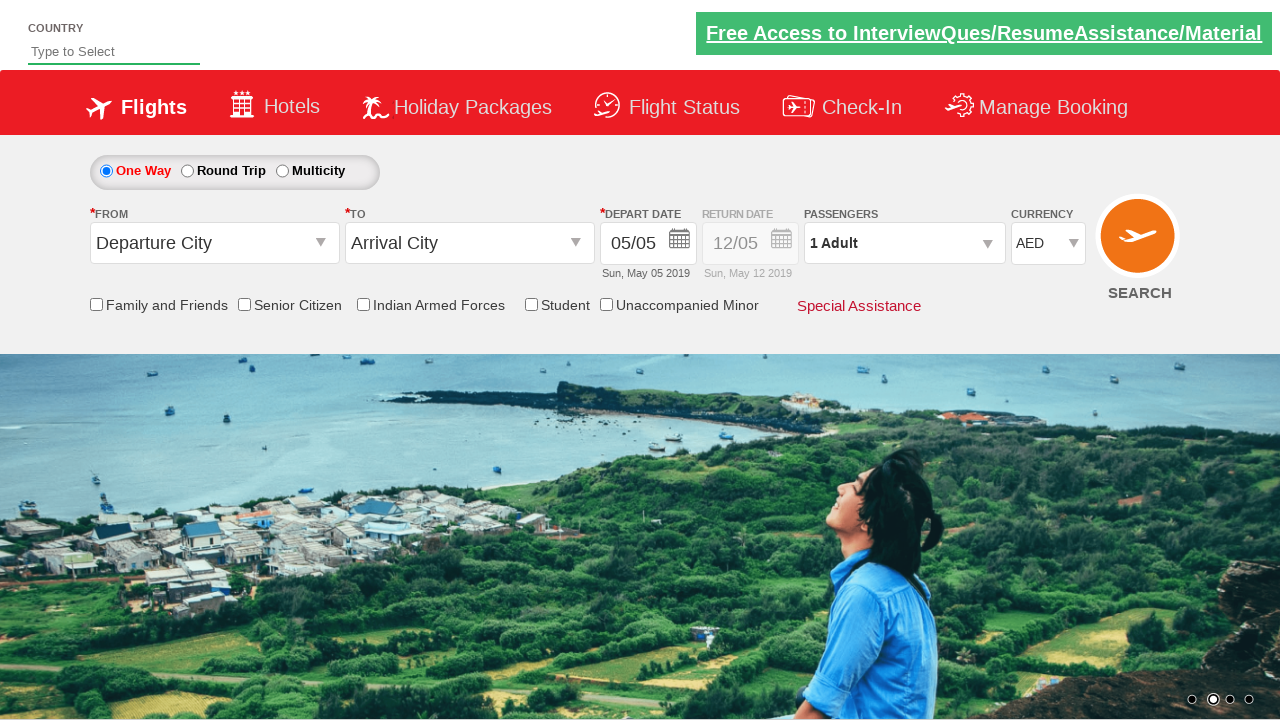

Selected dropdown option by value 'INR' on #ctl00_mainContent_DropDownListCurrency
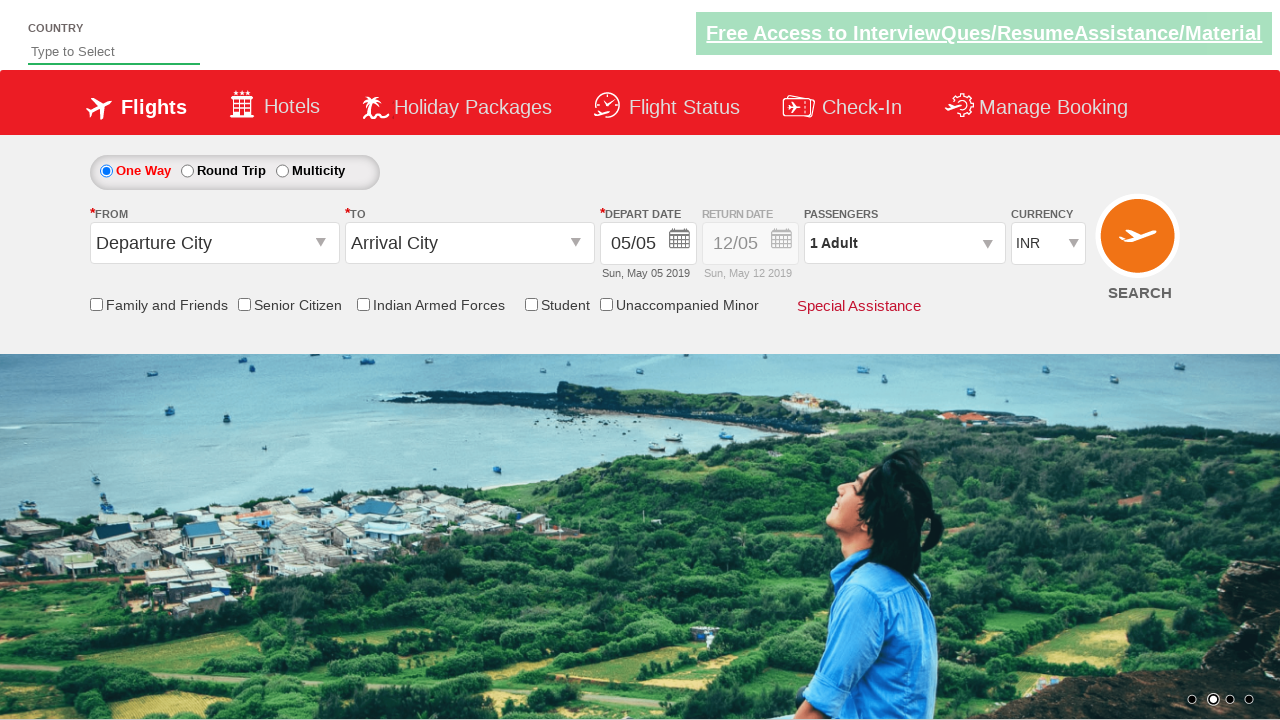

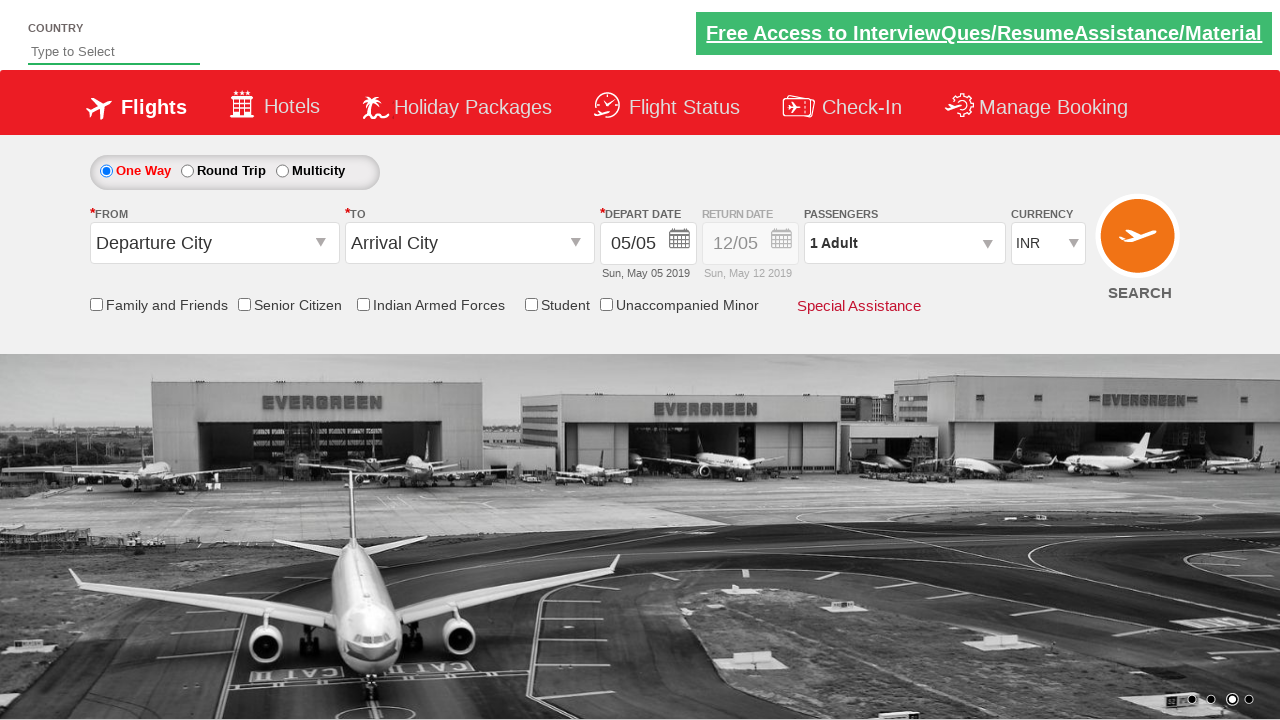